Tests right-click context menu functionality by performing a right-click on a button, selecting the "Copy" option from the context menu, and handling the resulting alert popup

Starting URL: https://swisnl.github.io/jQuery-contextMenu/demo.html

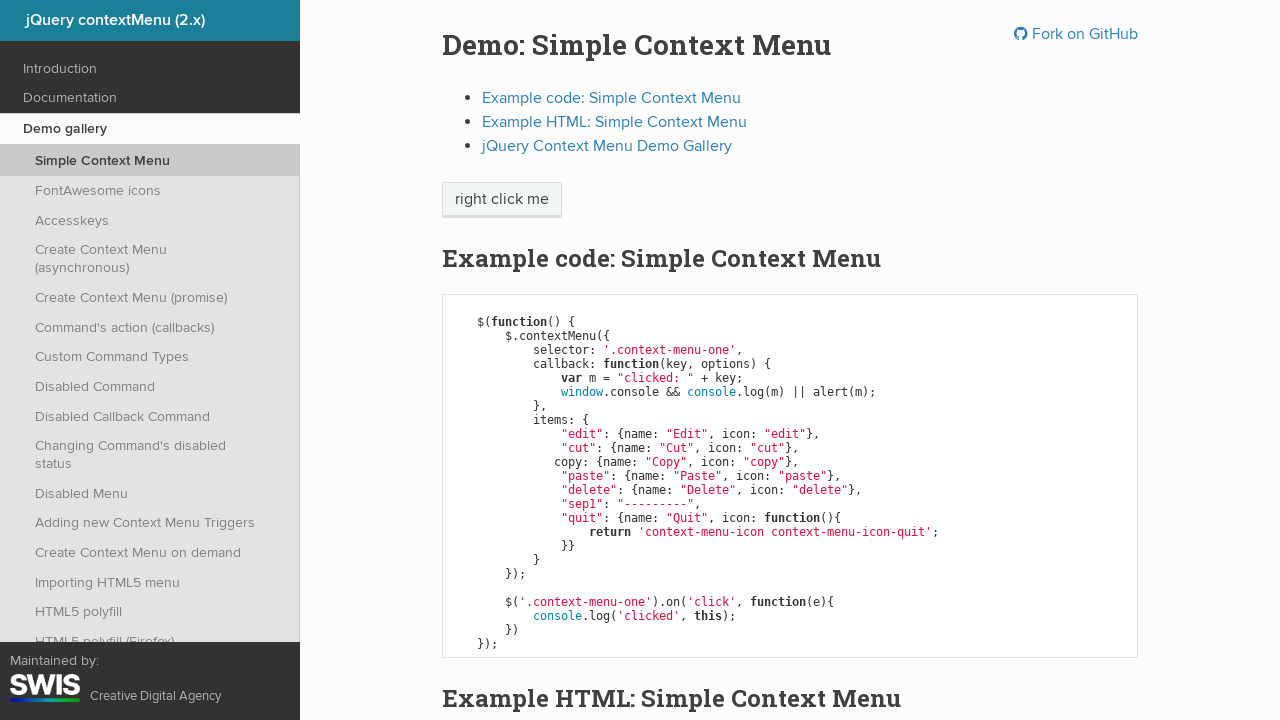

Located the button element for right-click operation
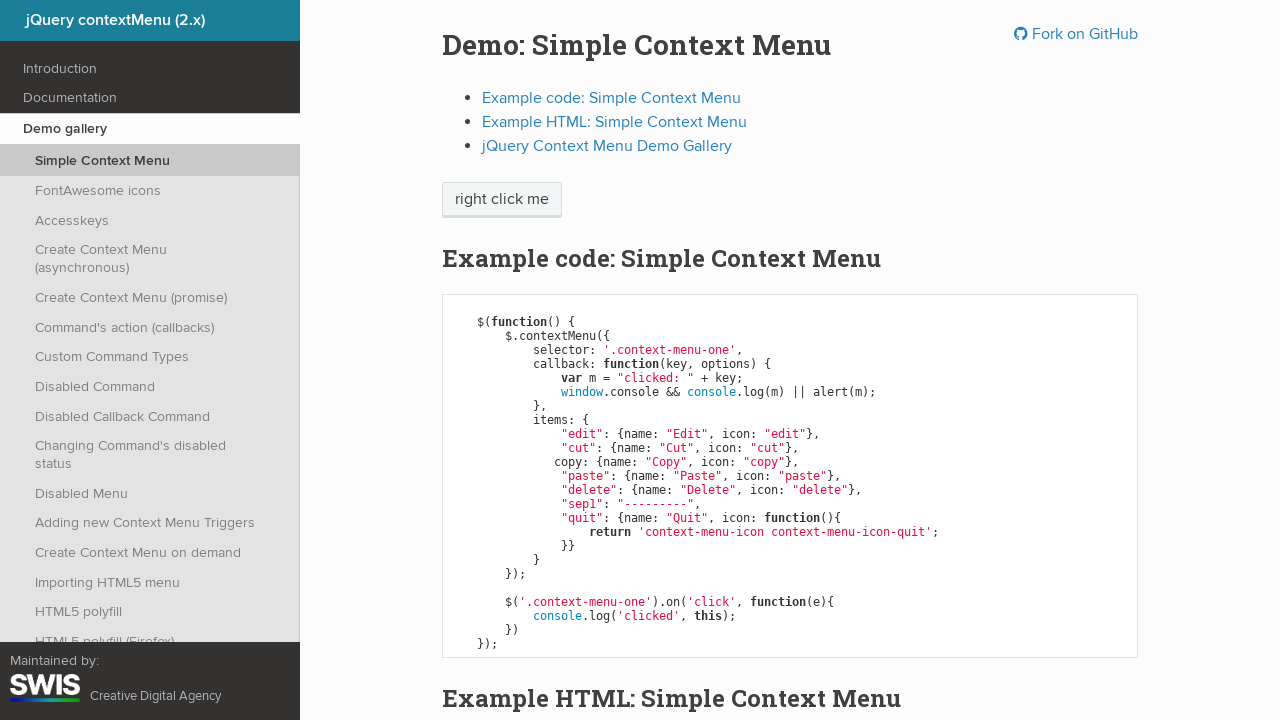

Performed right-click on the button to open context menu at (502, 200) on xpath=/html/body/div/section/div/div/div/p/span
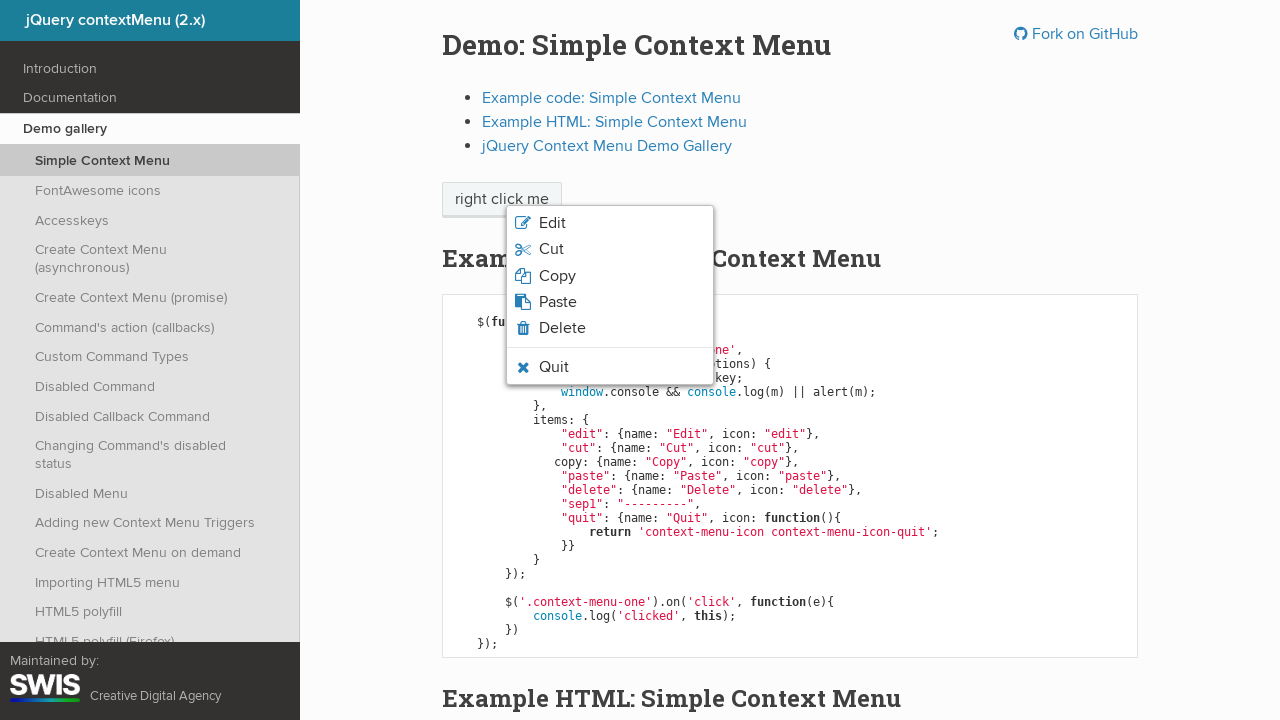

Clicked 'Copy' option from the context menu at (557, 276) on xpath=/html/body/ul/li[3]/span
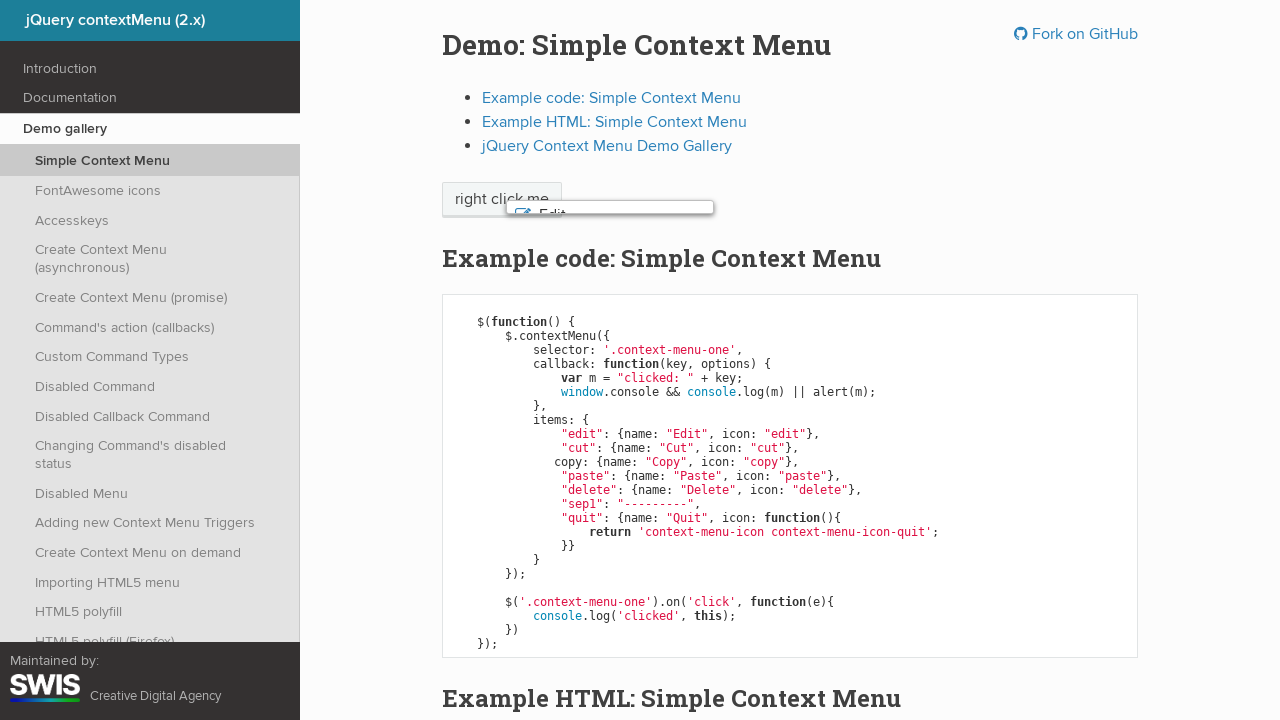

Set up alert dialog handler to accept popup
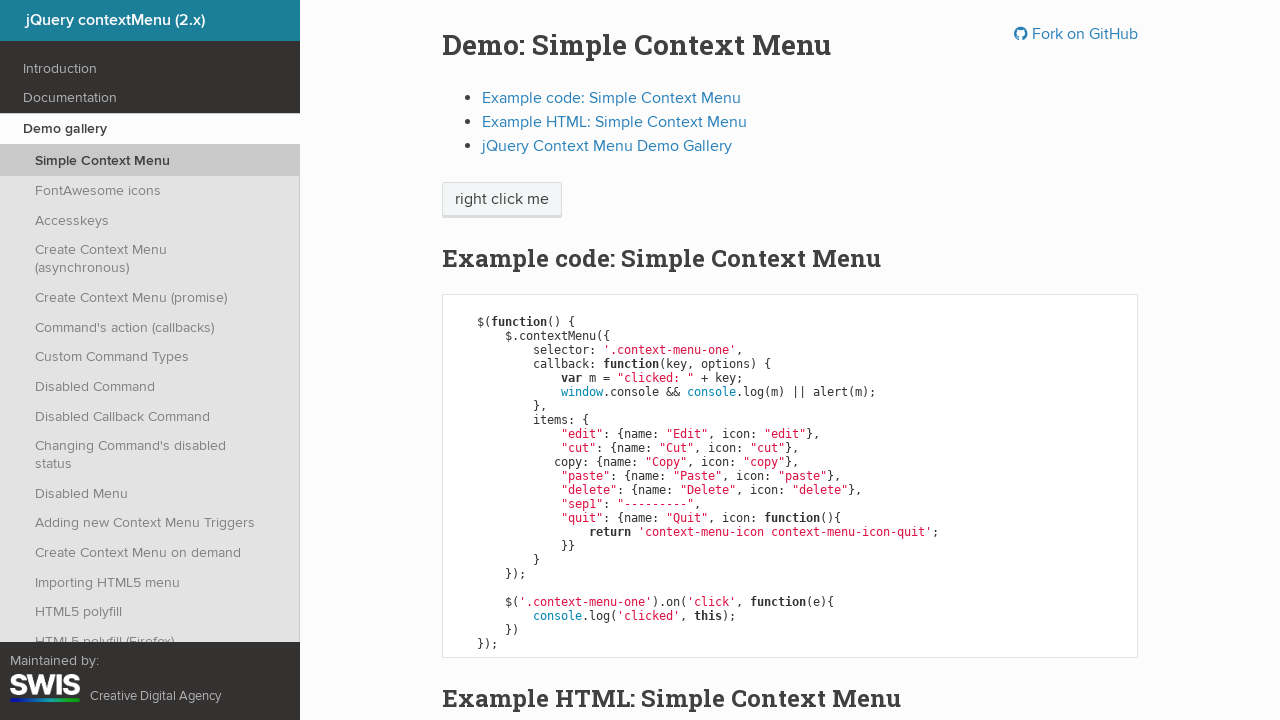

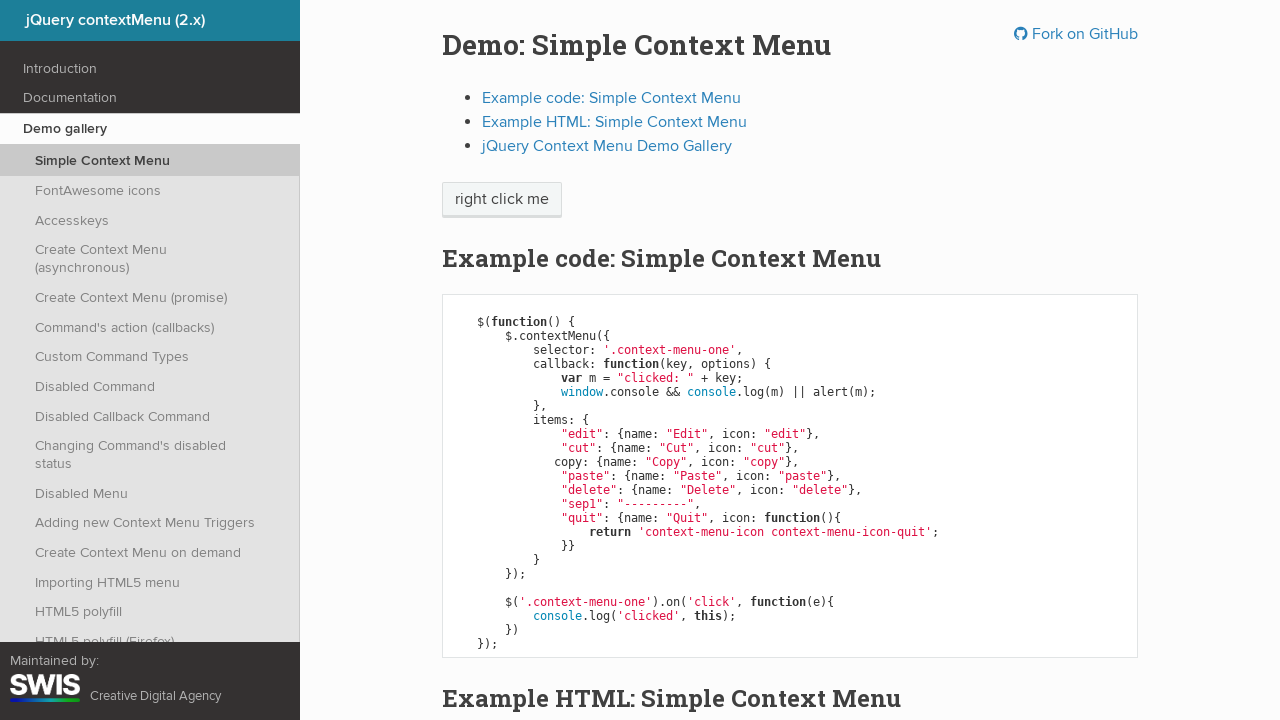